Tests navigation to Browse Languages M submenu and verifies Mathematica language entry details (author, date, comments).

Starting URL: http://www.99-bottles-of-beer.net/

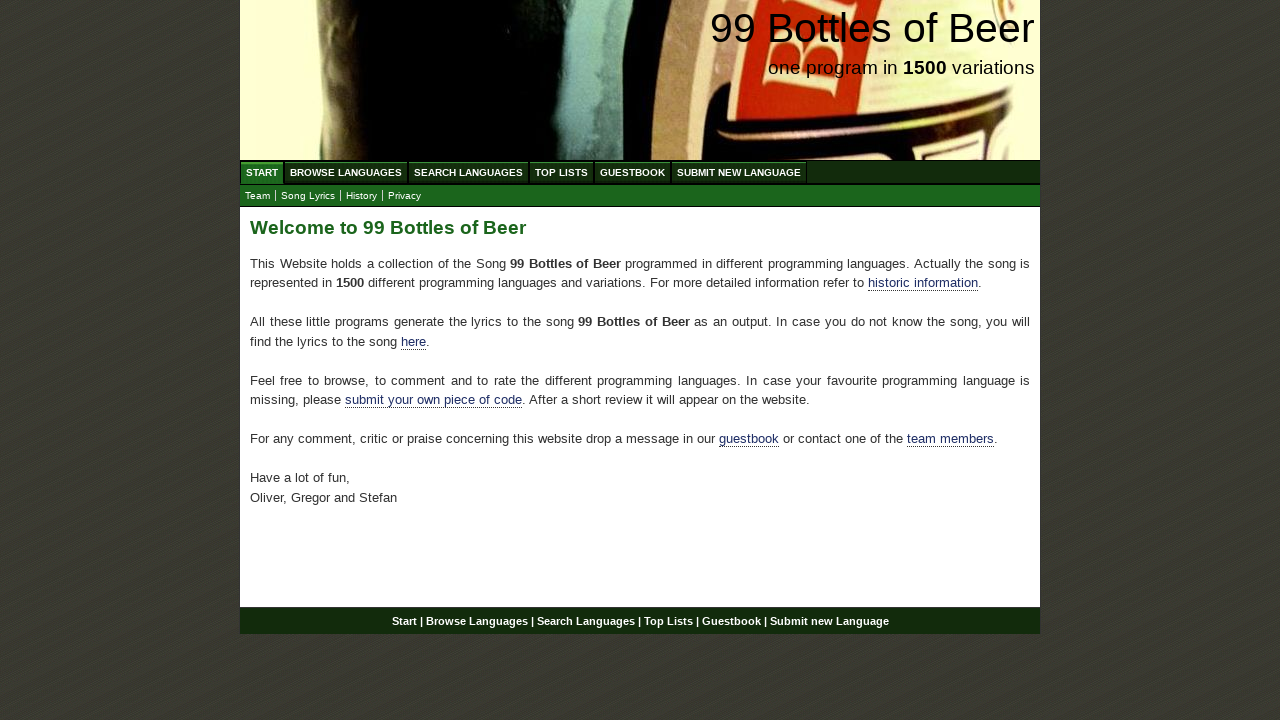

Clicked on Browse Languages menu at (346, 172) on xpath=//ul[@id='menu']/li/a[@href='/abc.html']
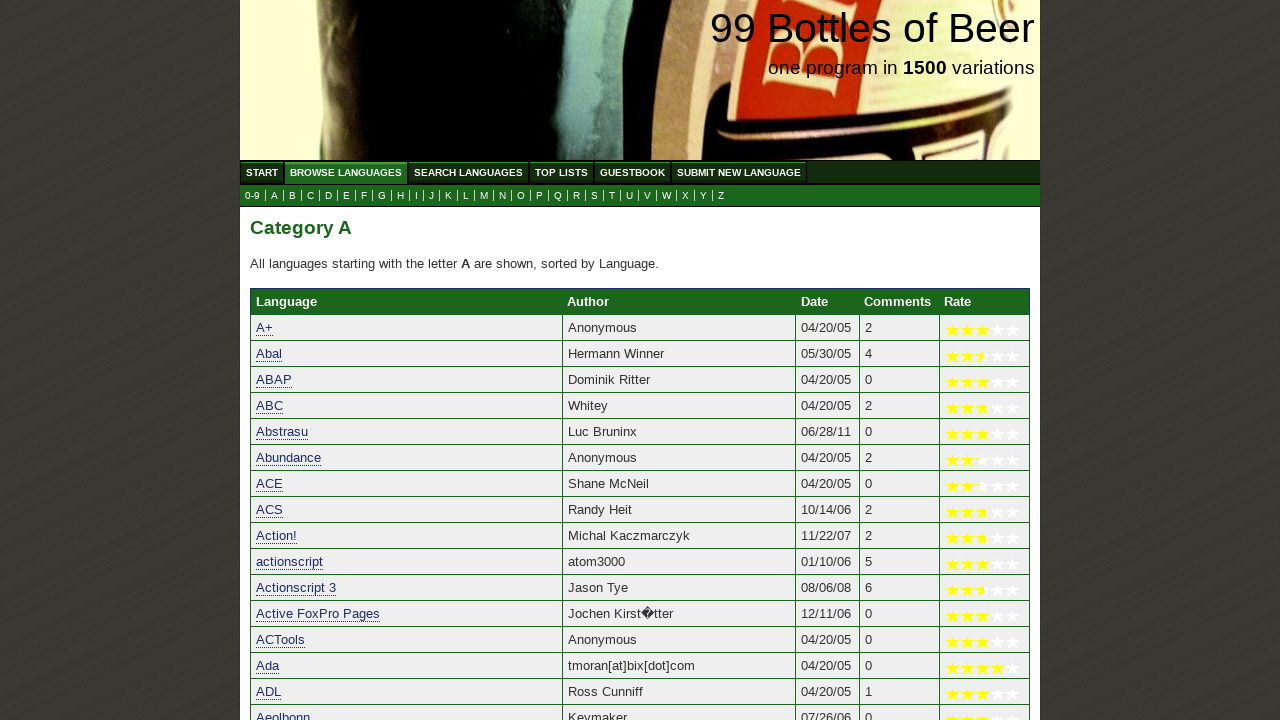

Clicked on M submenu at (484, 196) on xpath=//ul[@id='submenu']/li/a[@href='m.html']
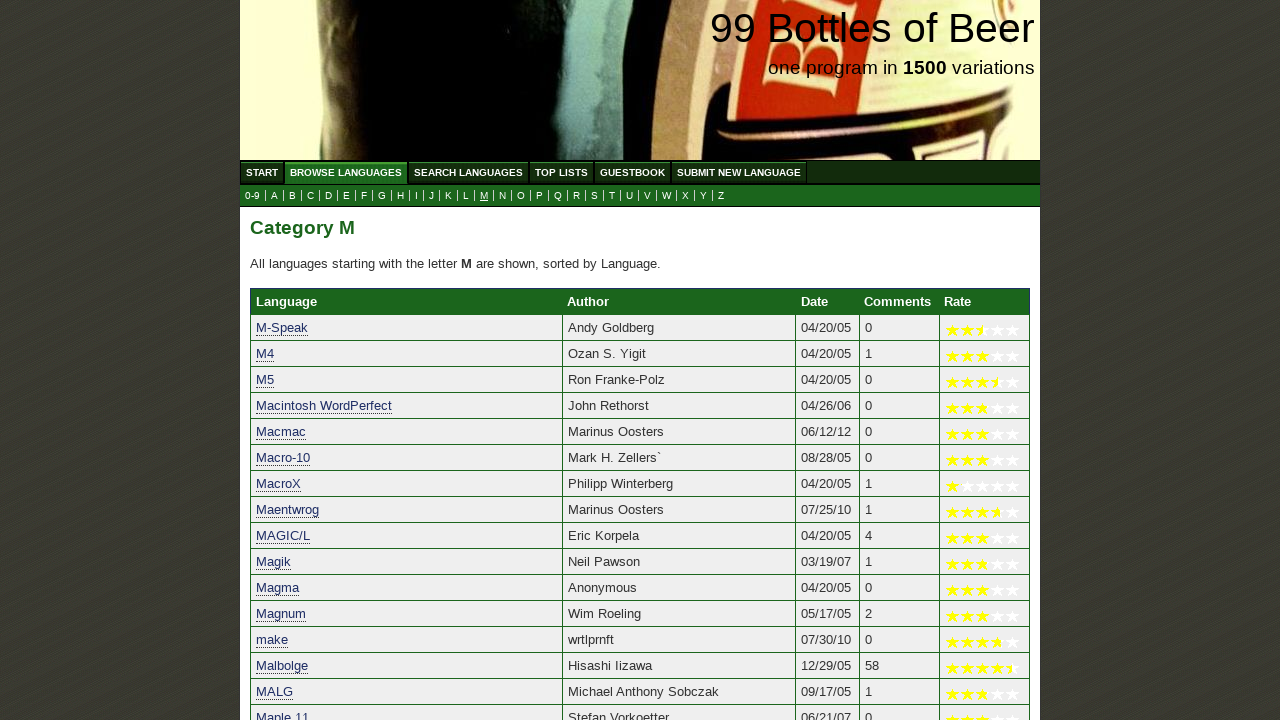

Mathematica language entry loaded and visible
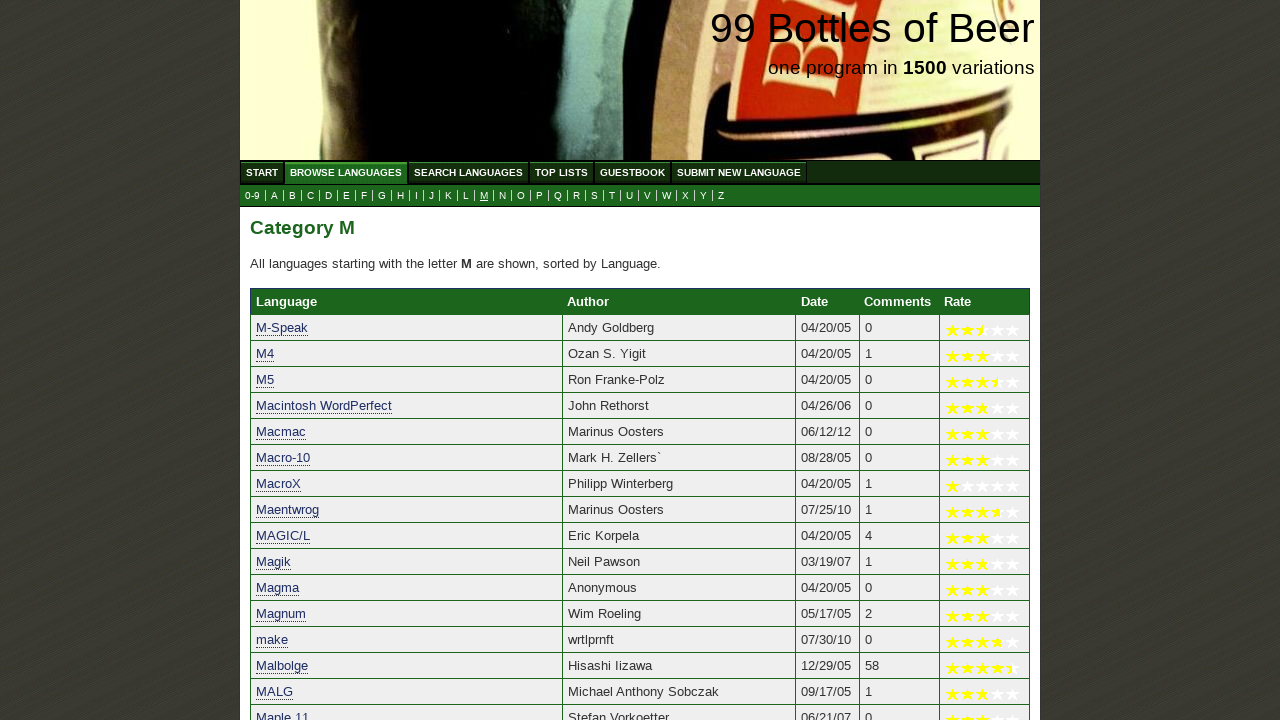

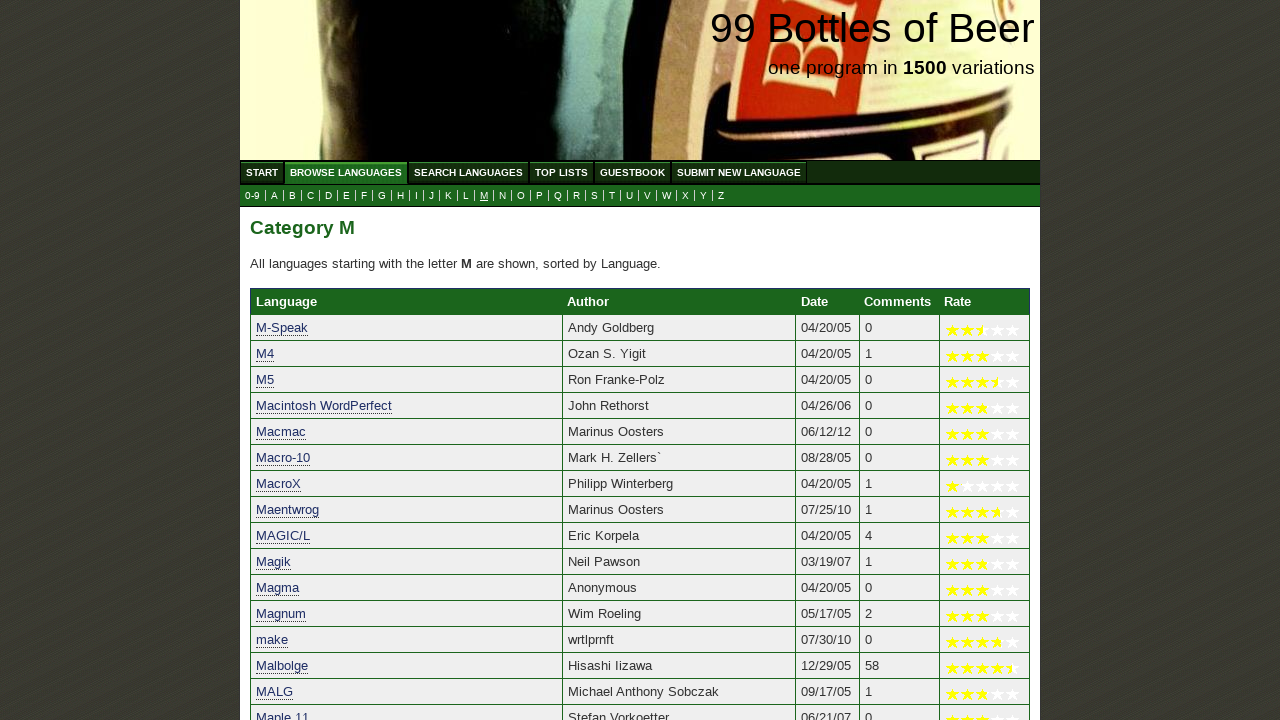